Tests that footer links are present, displayed, and enabled on the homepage.

Starting URL: https://jpetstore.aspectran.com/

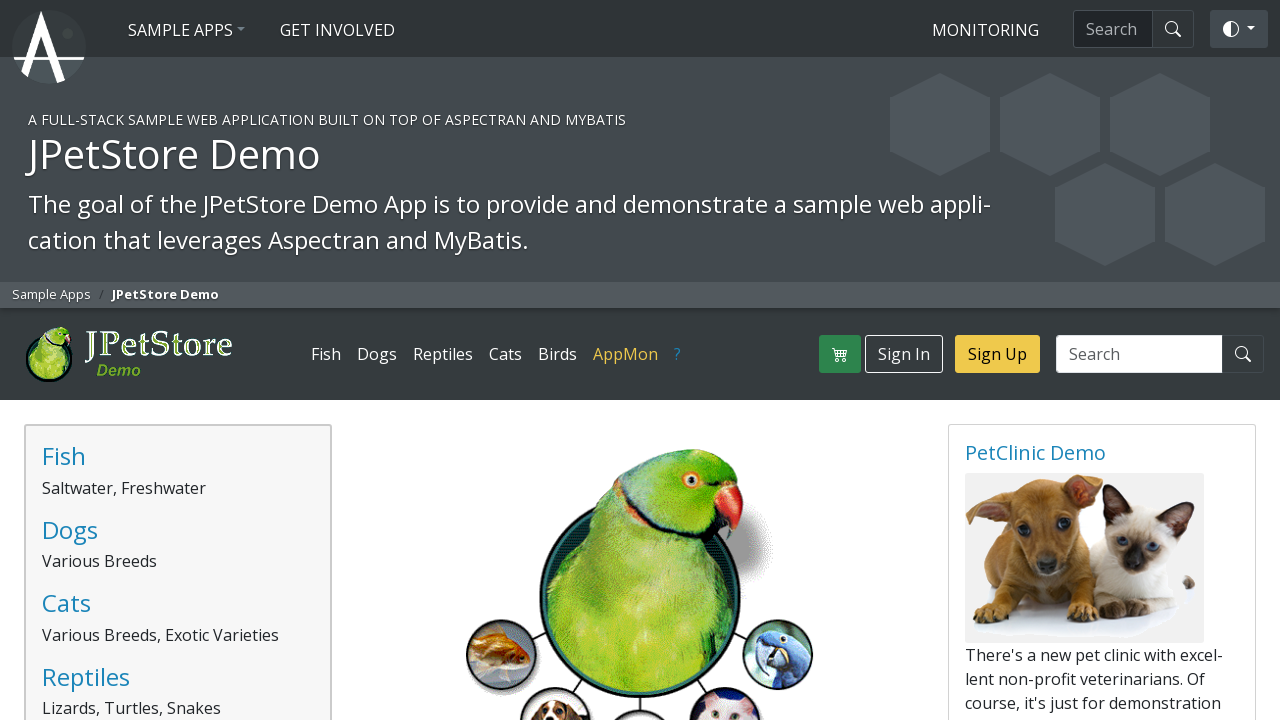

Navigated to JPetStore homepage
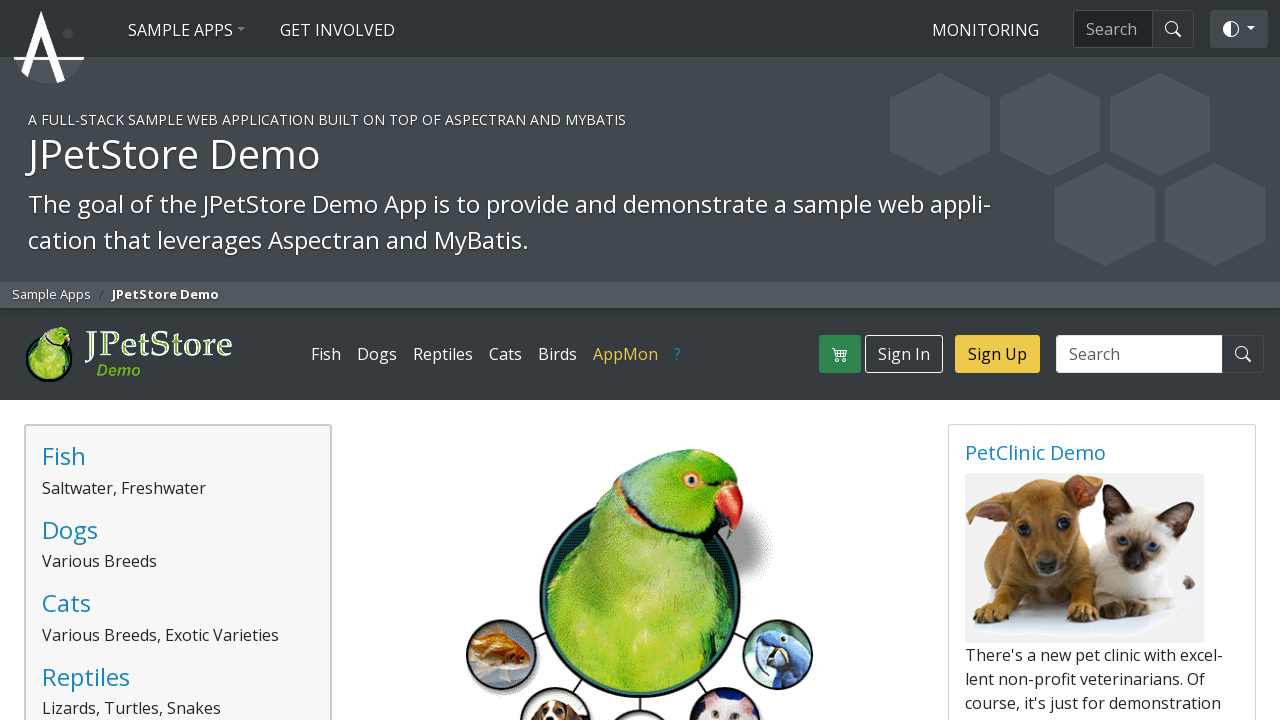

Located footer links
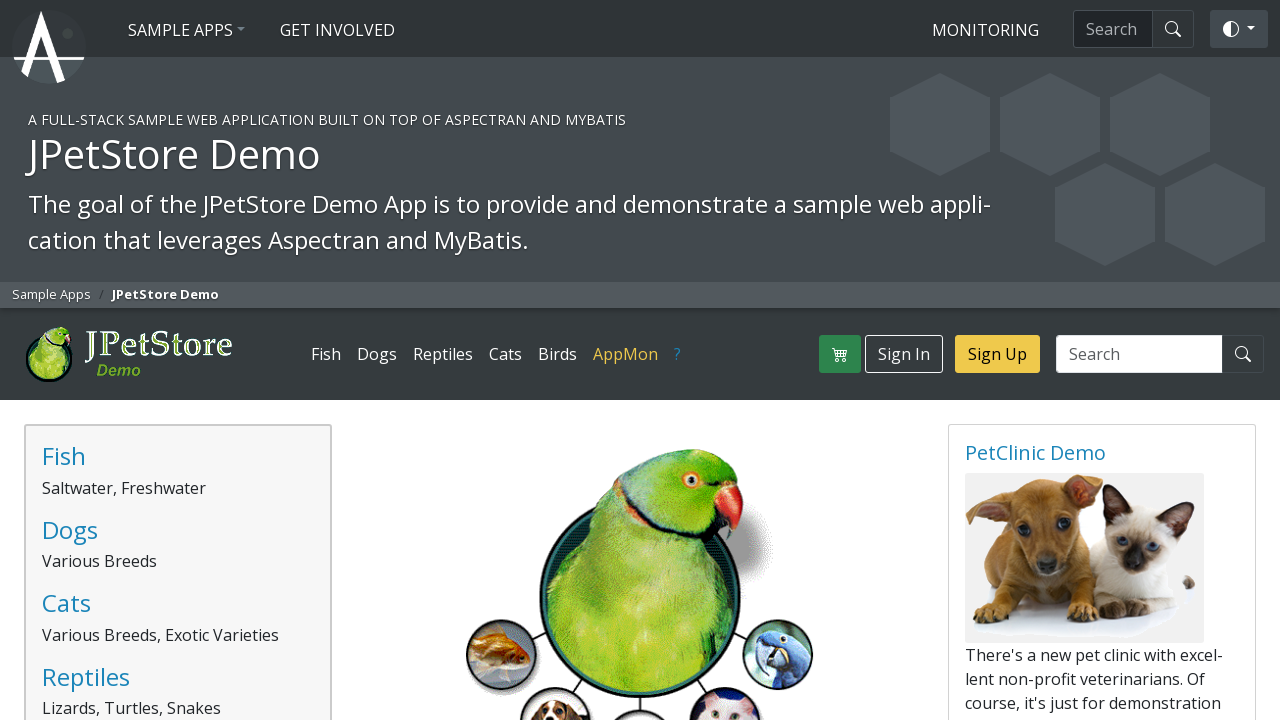

Verified that footer links are present (count > 0)
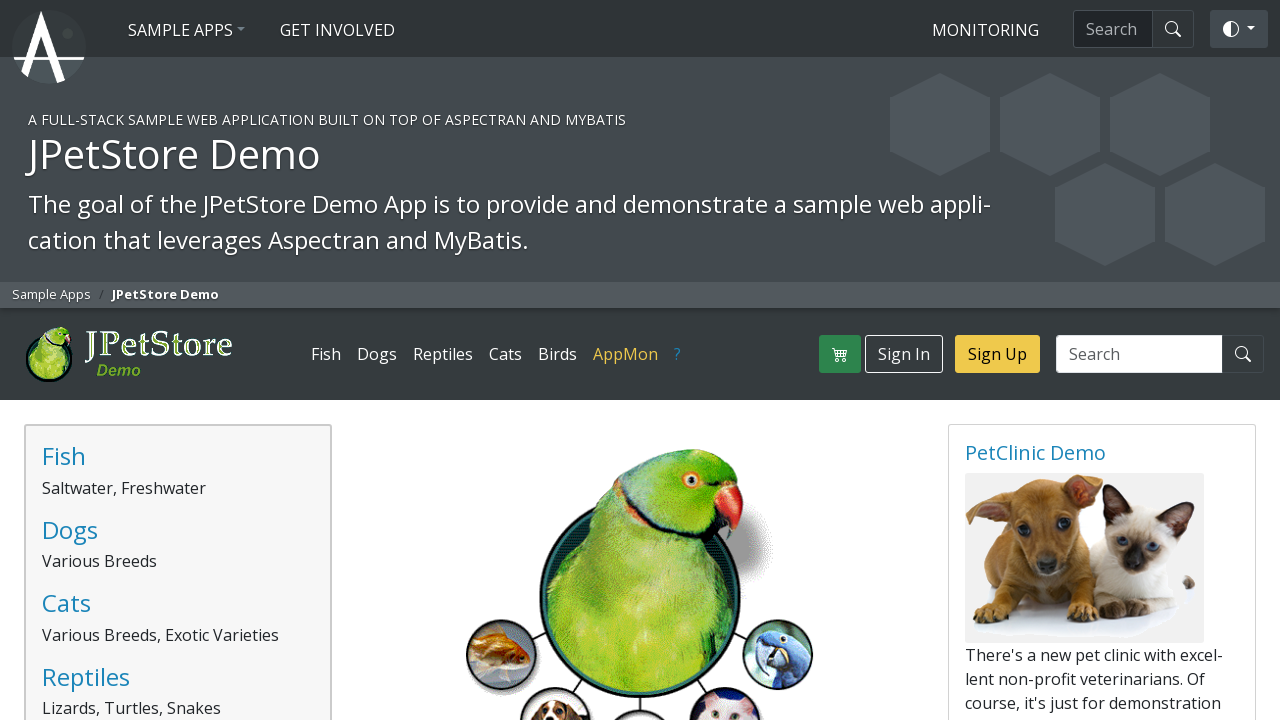

Selected footer link 1
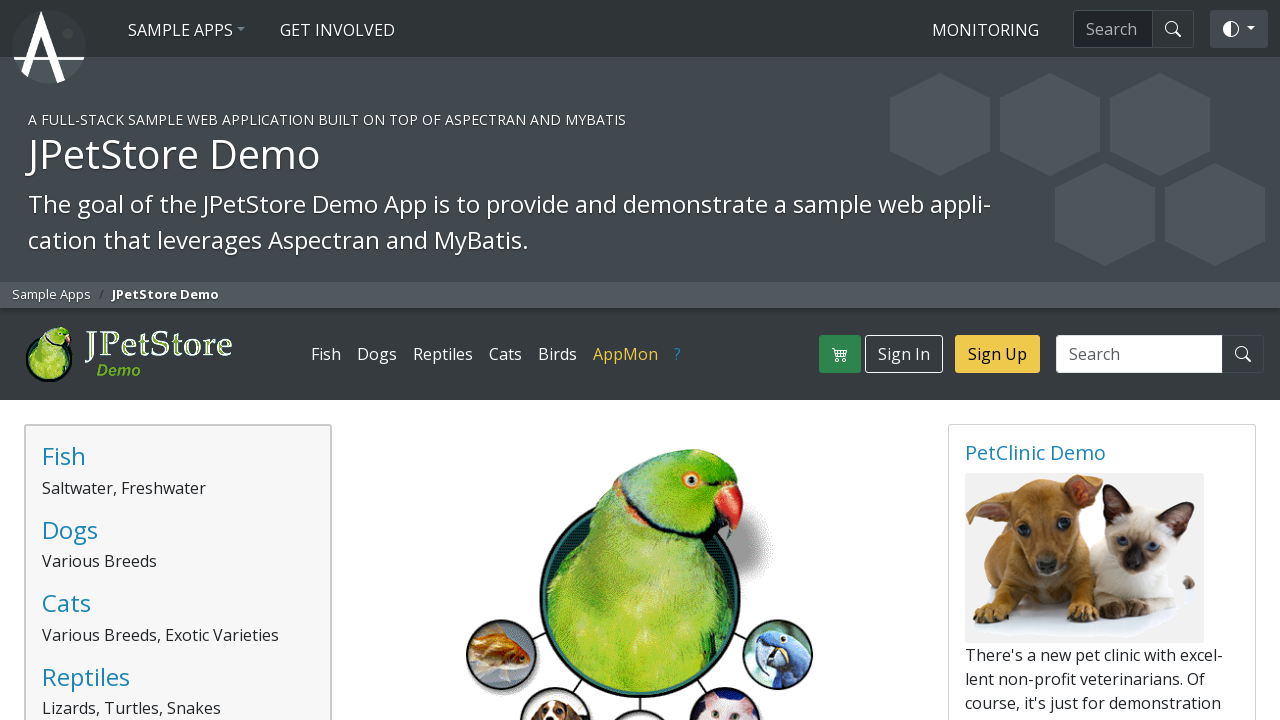

Footer link 1 is visible
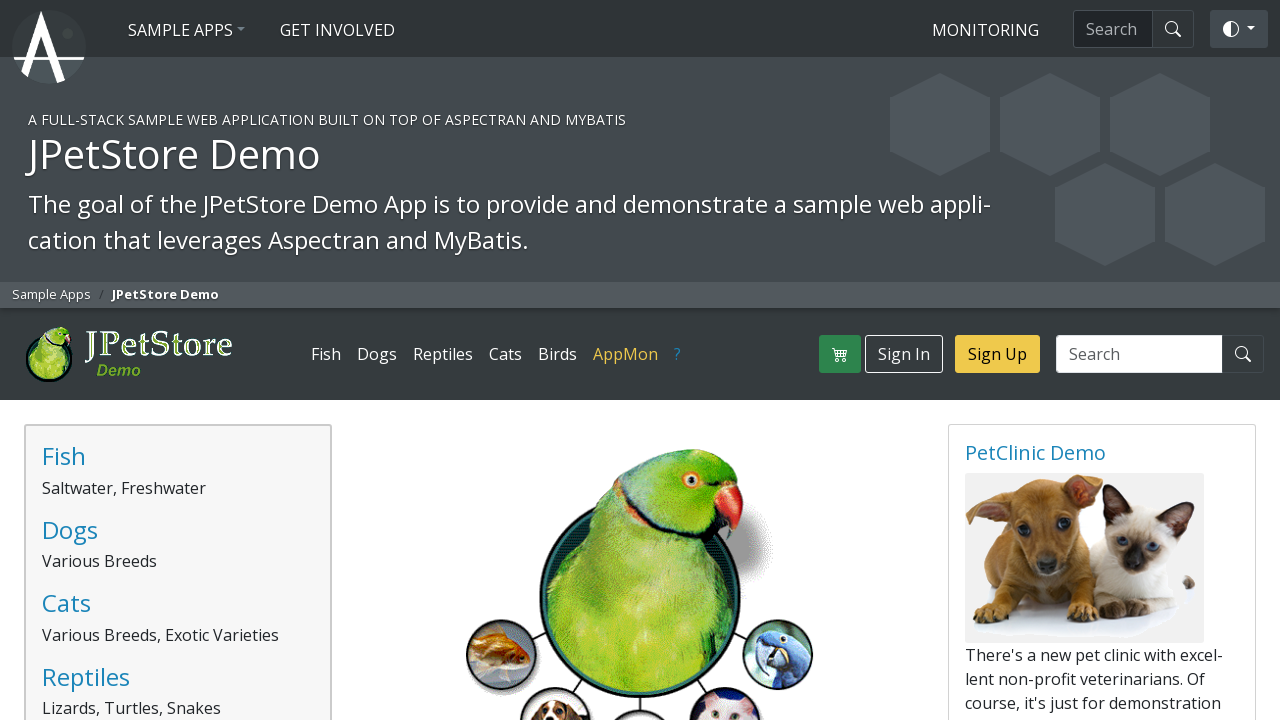

Retrieved href attribute from footer link 1: https://aspectran.com/
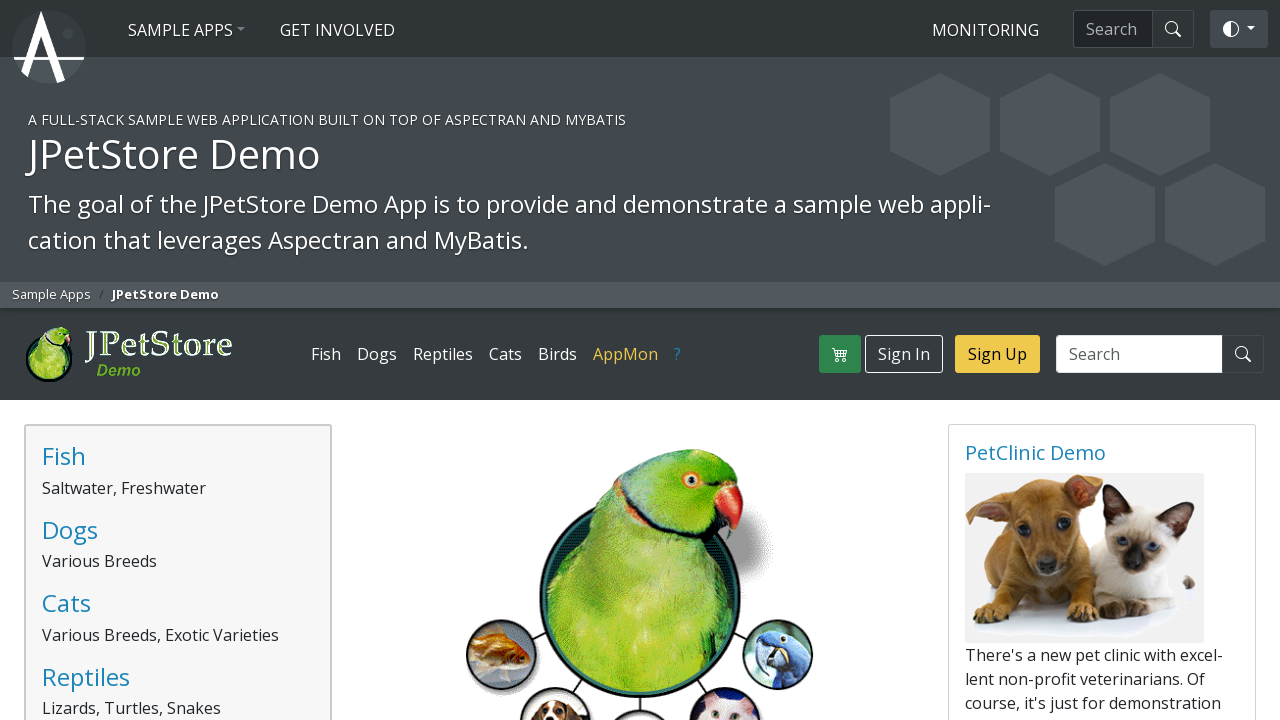

Verified footer link 1 is enabled
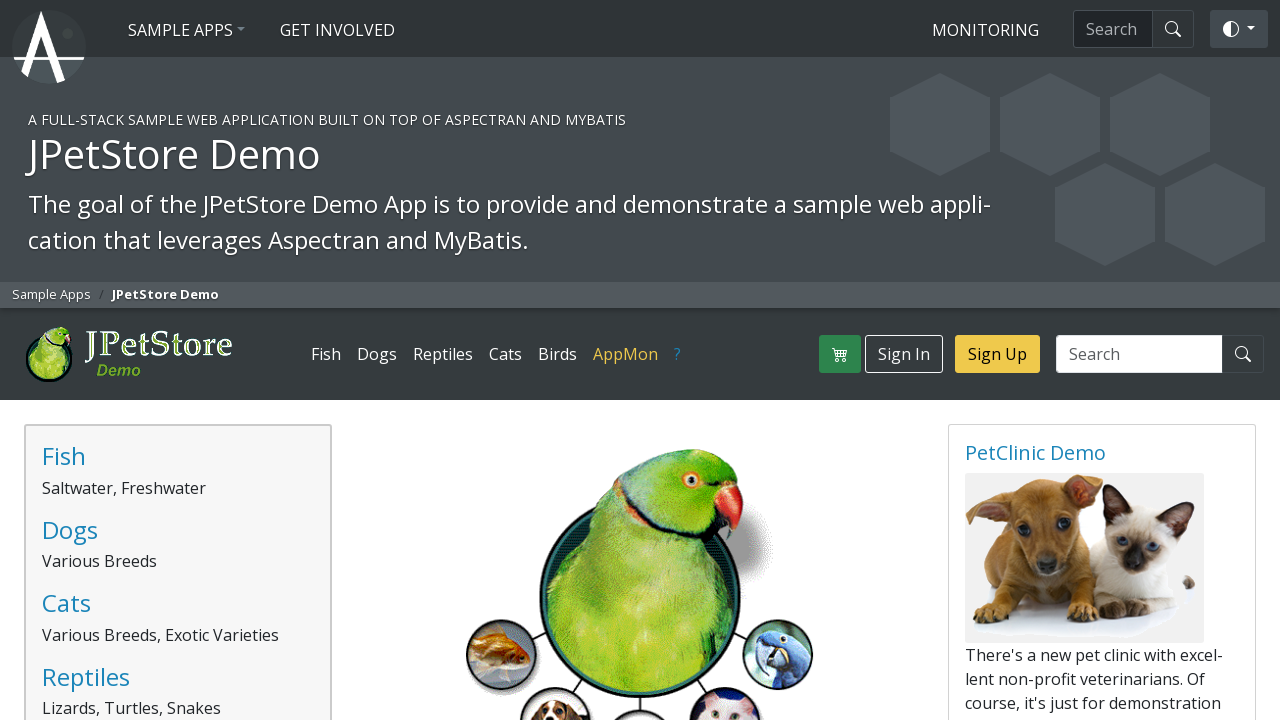

Selected footer link 2
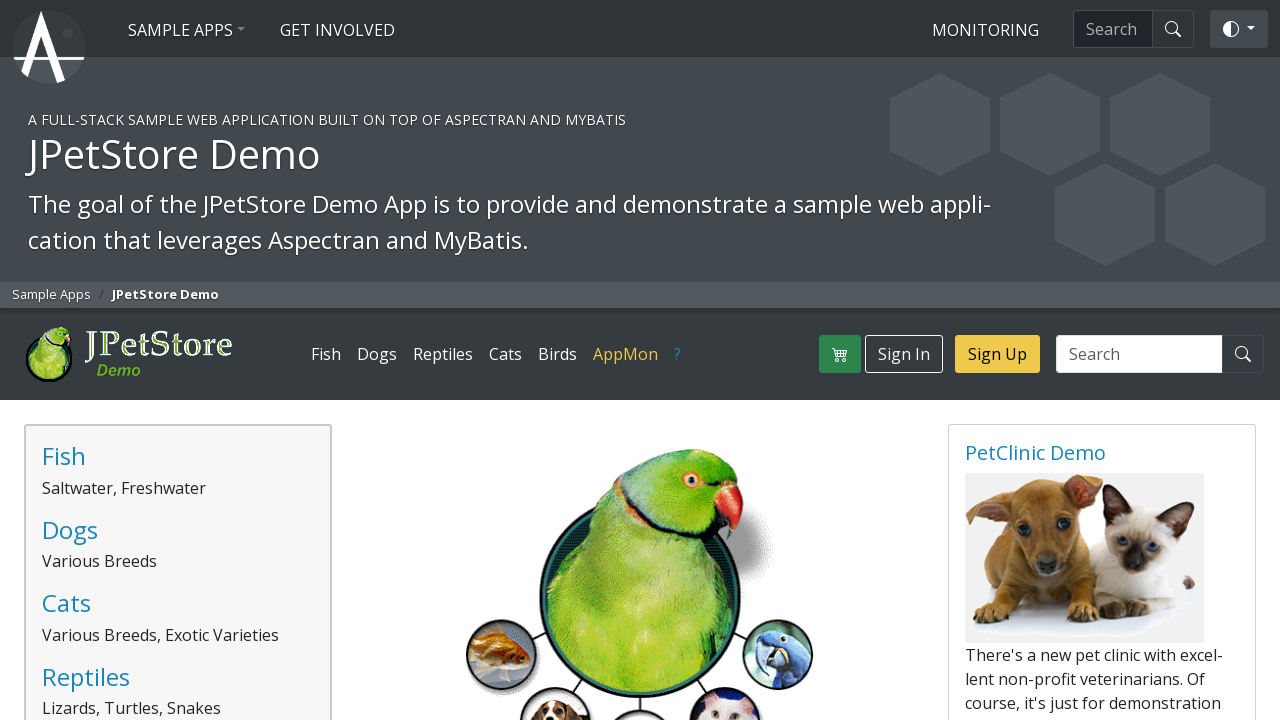

Footer link 2 is visible
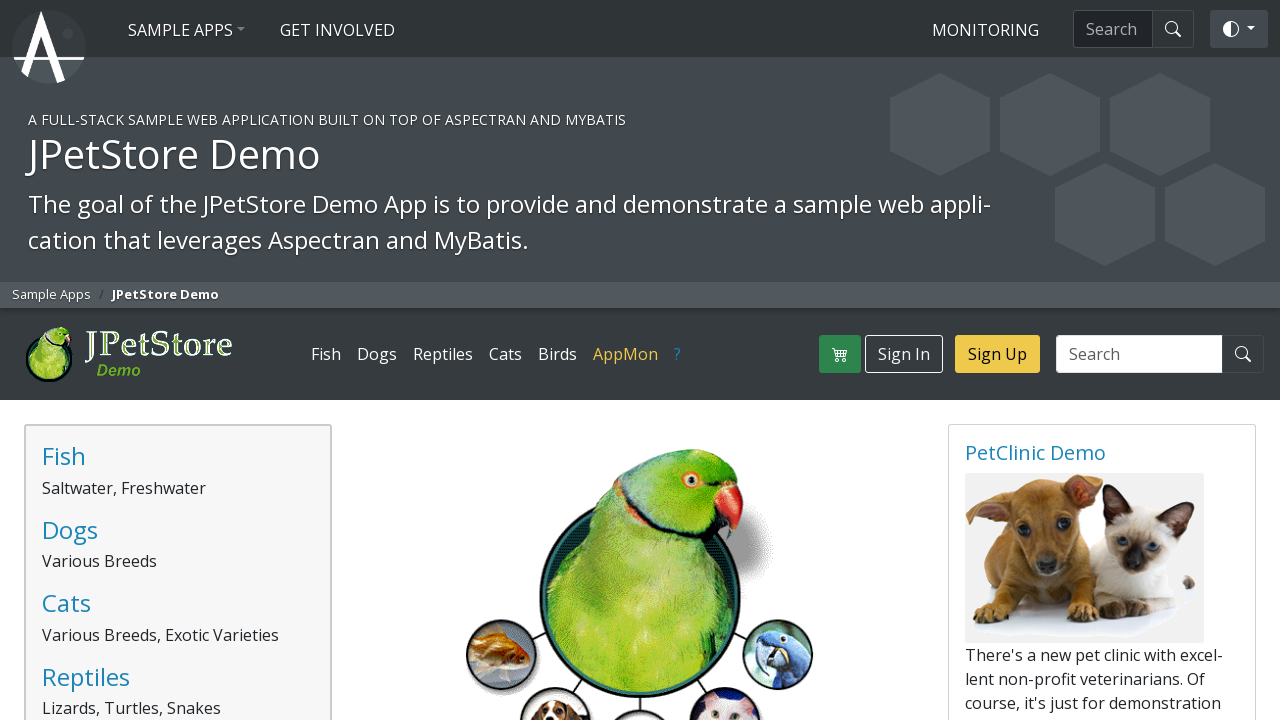

Retrieved href attribute from footer link 2: https://www.mybatis.org
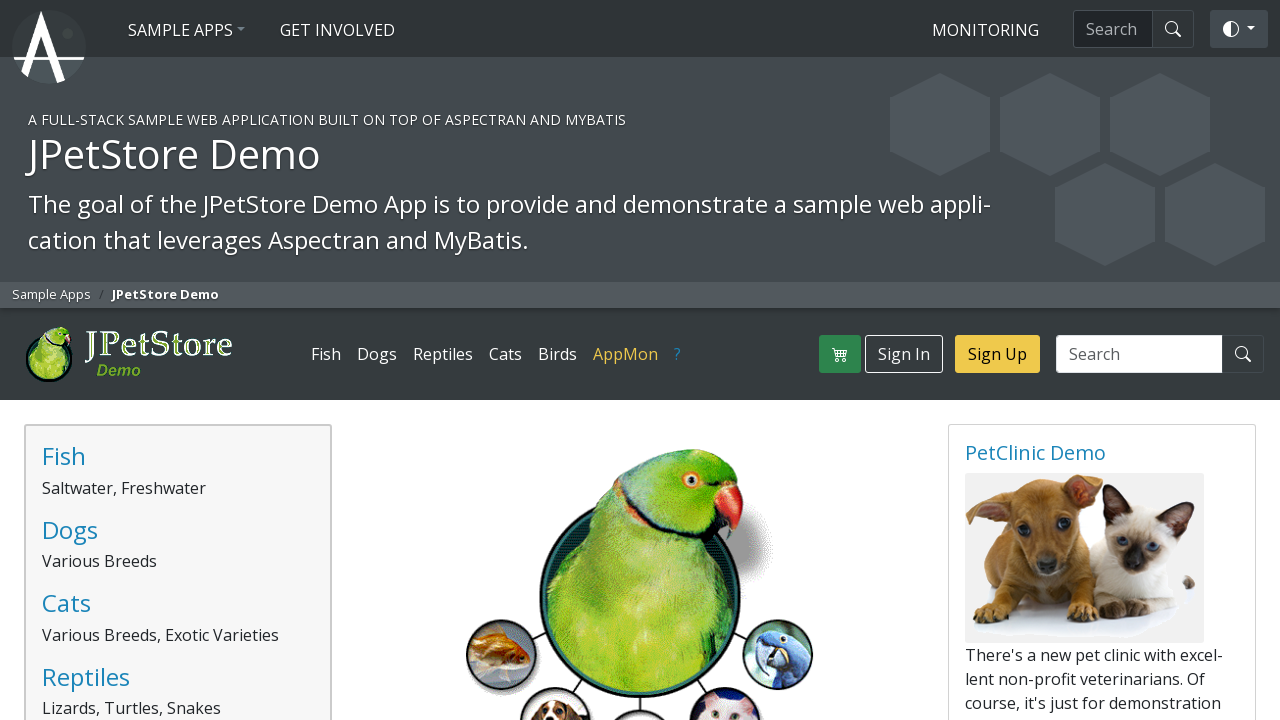

Verified footer link 2 is enabled
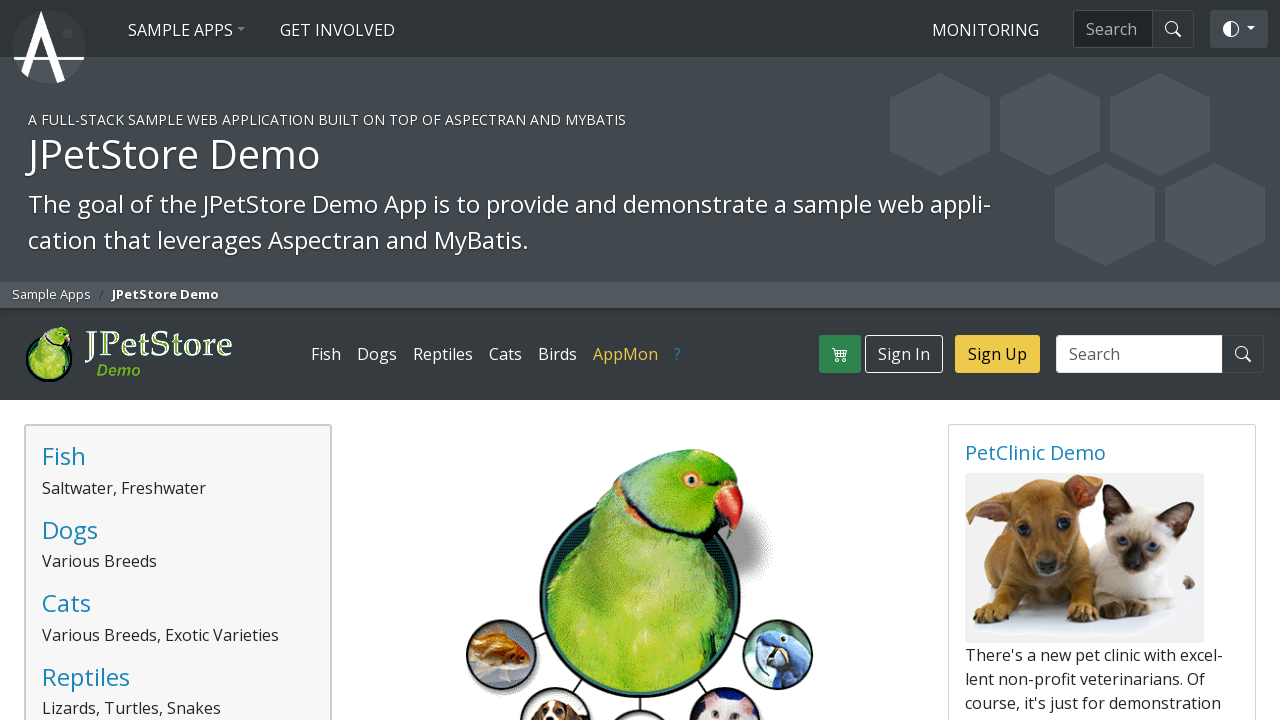

Selected footer link 3
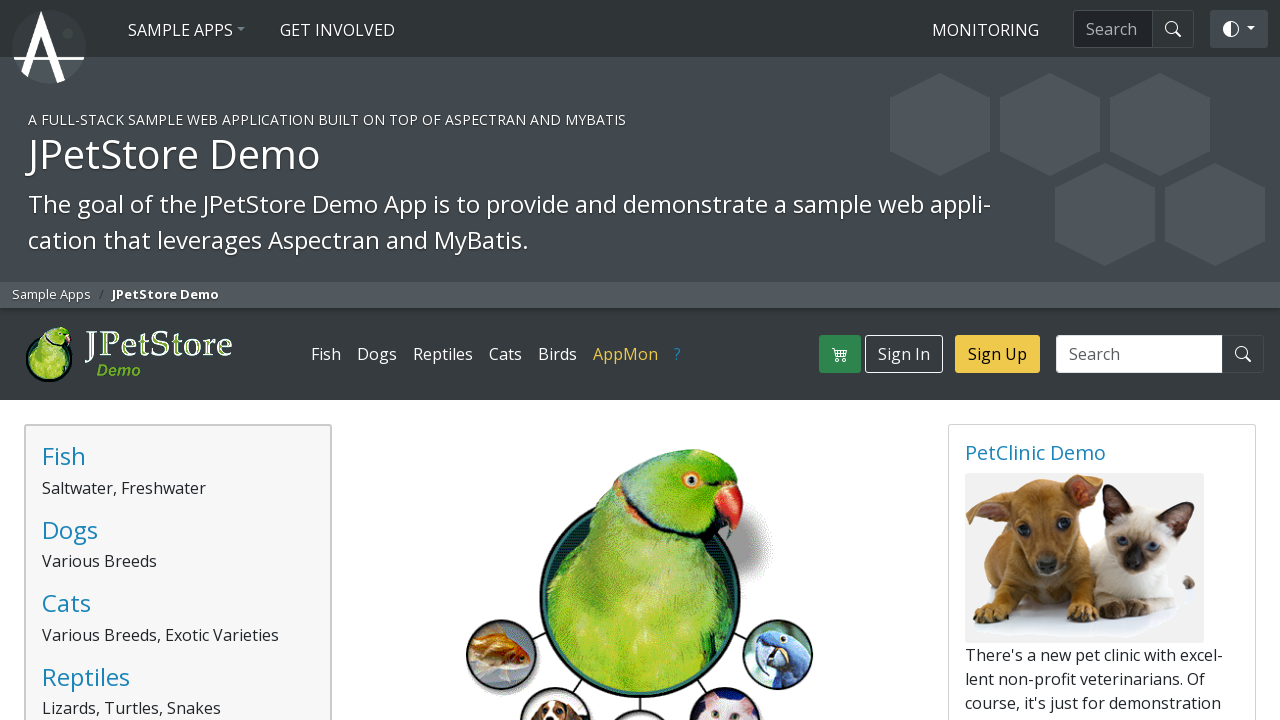

Footer link 3 is visible
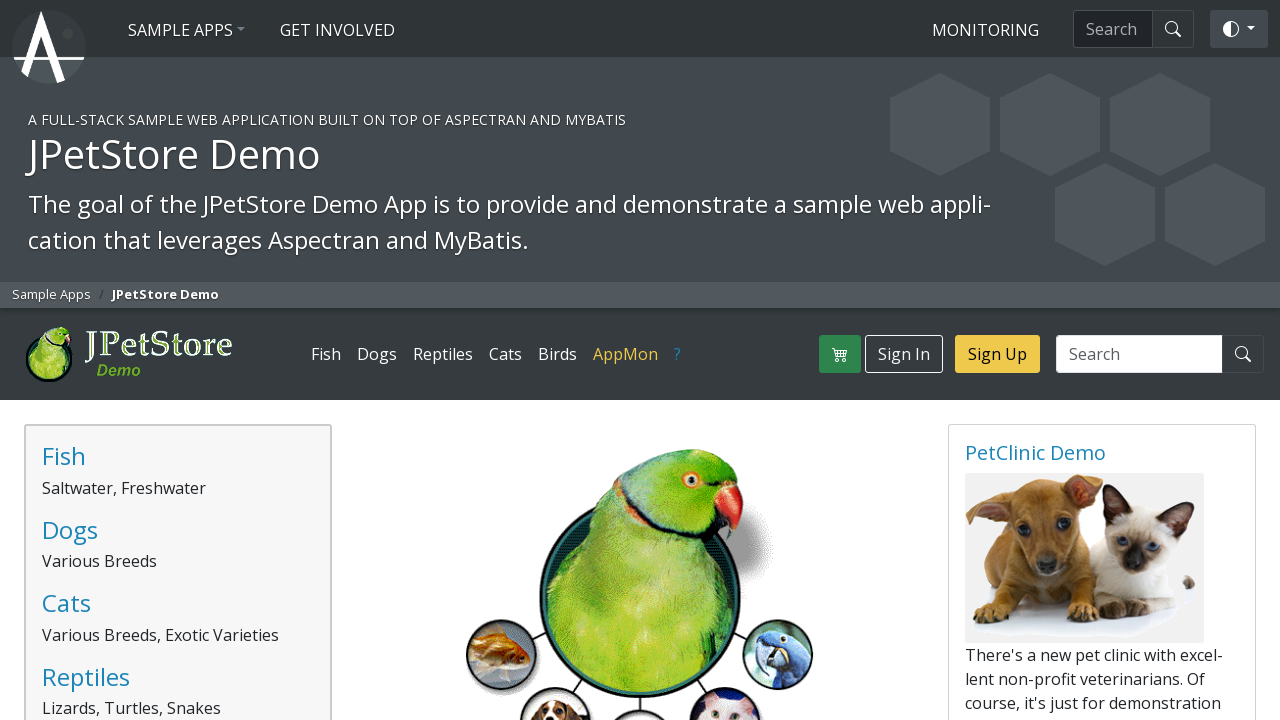

Retrieved href attribute from footer link 3: https://aspectran.com/aspectran/
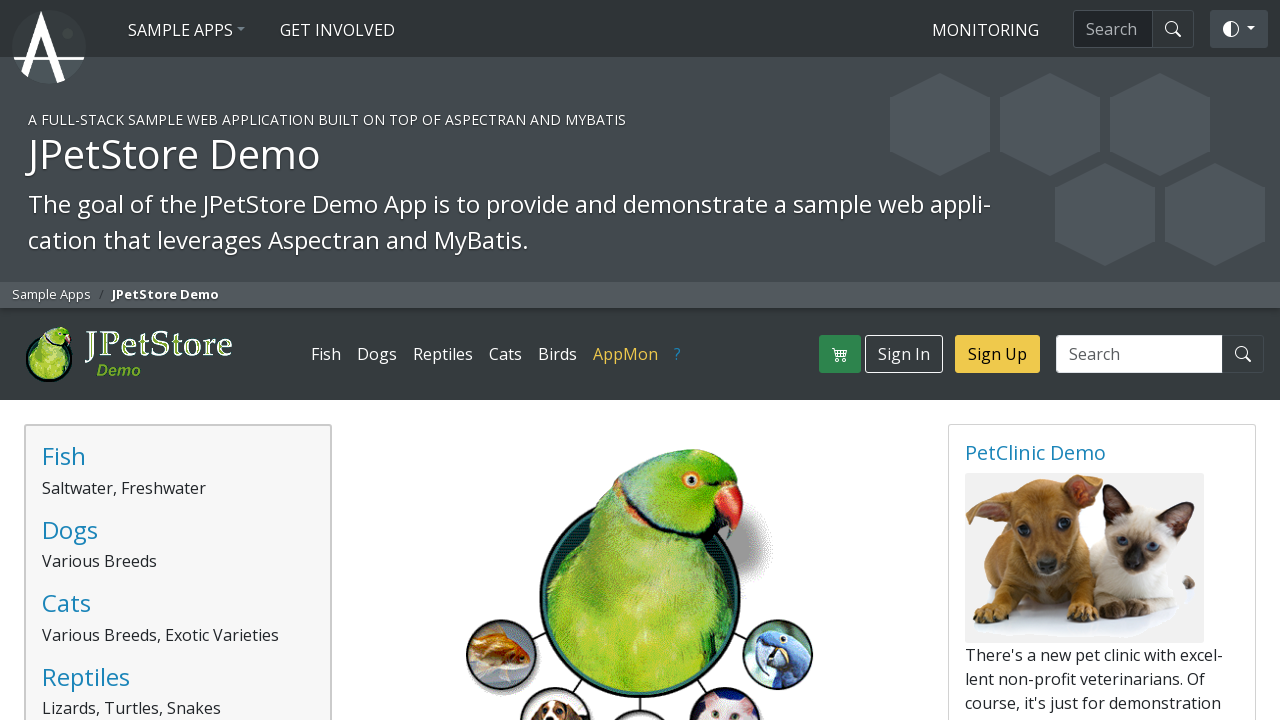

Verified footer link 3 is enabled
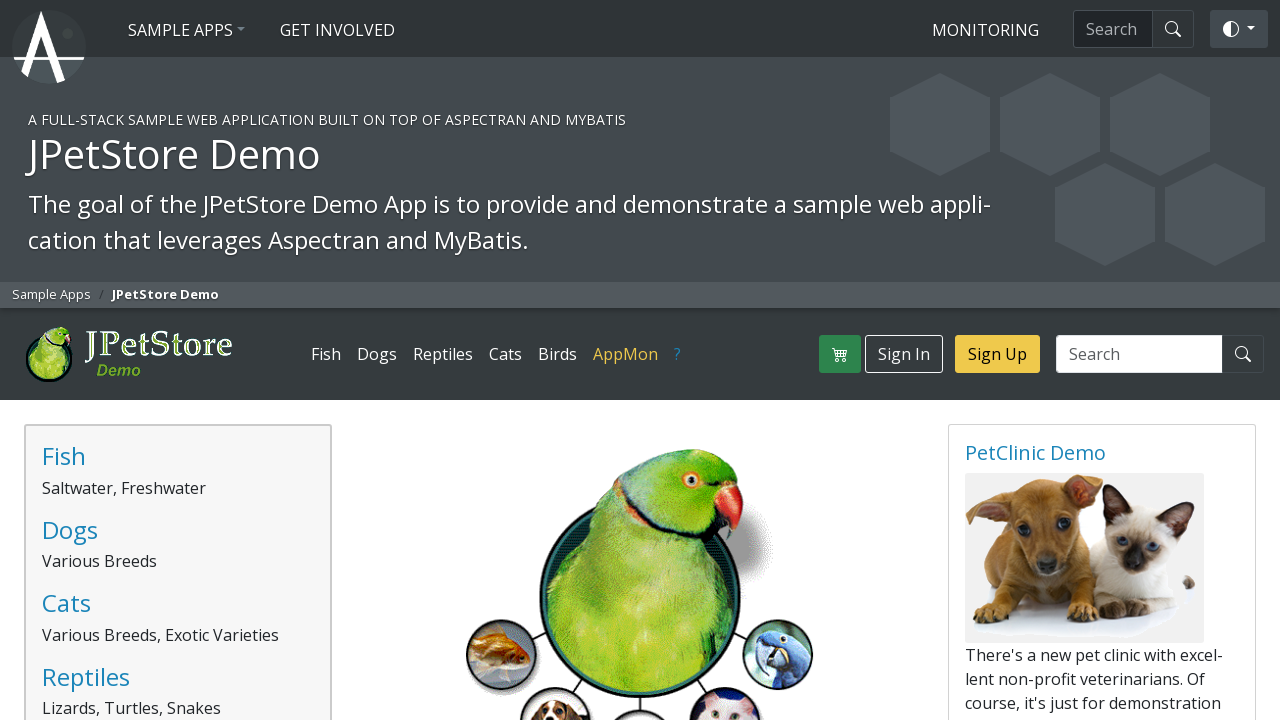

Selected footer link 4
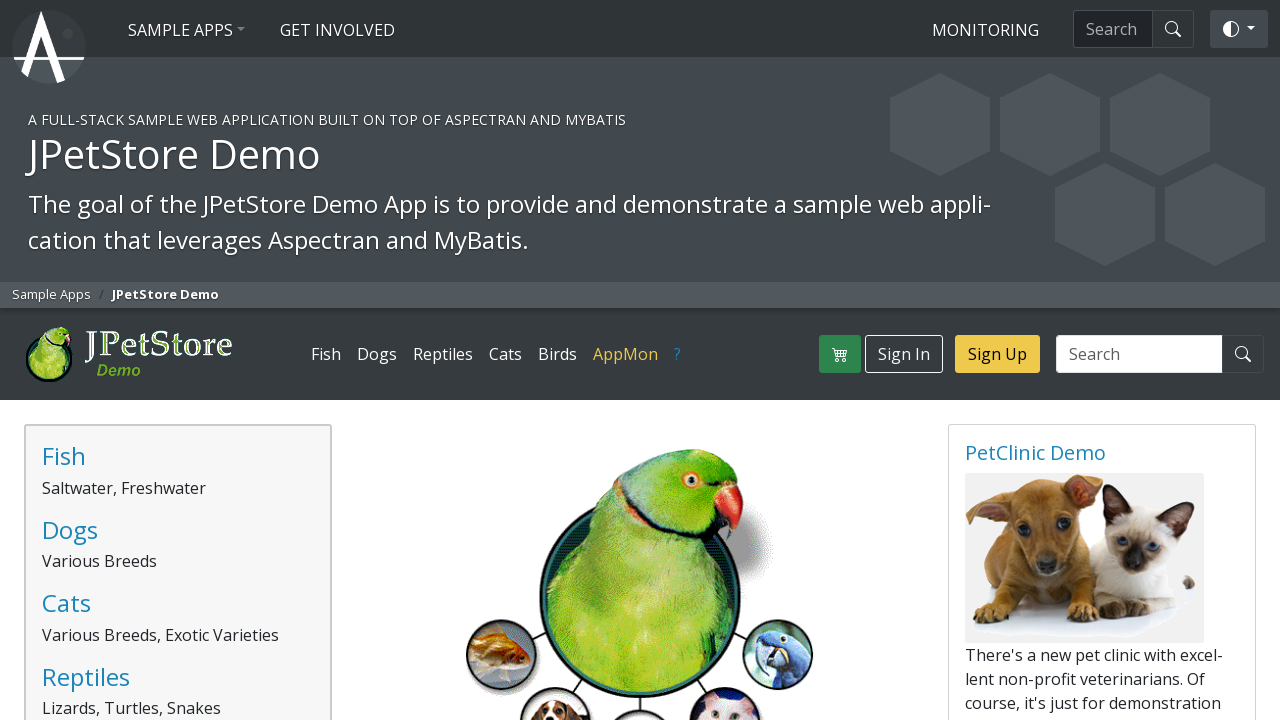

Footer link 4 is visible
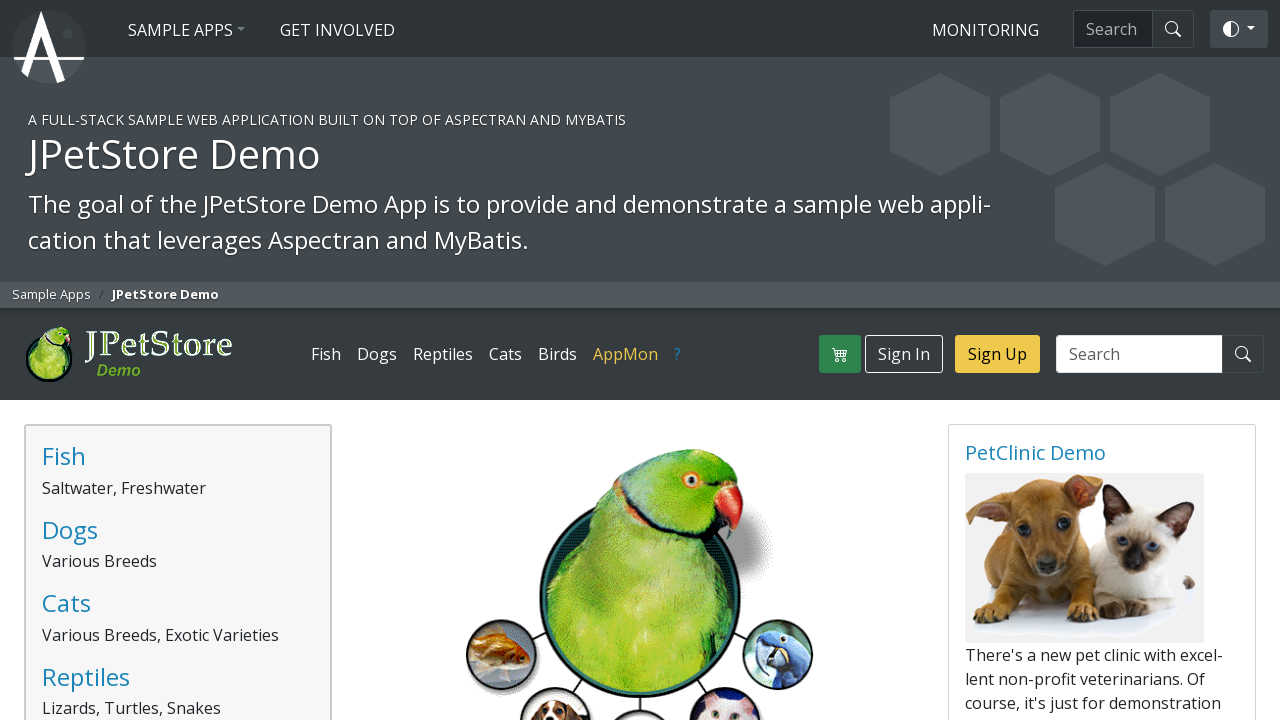

Retrieved href attribute from footer link 4: https://aspectran.com/aspectran/
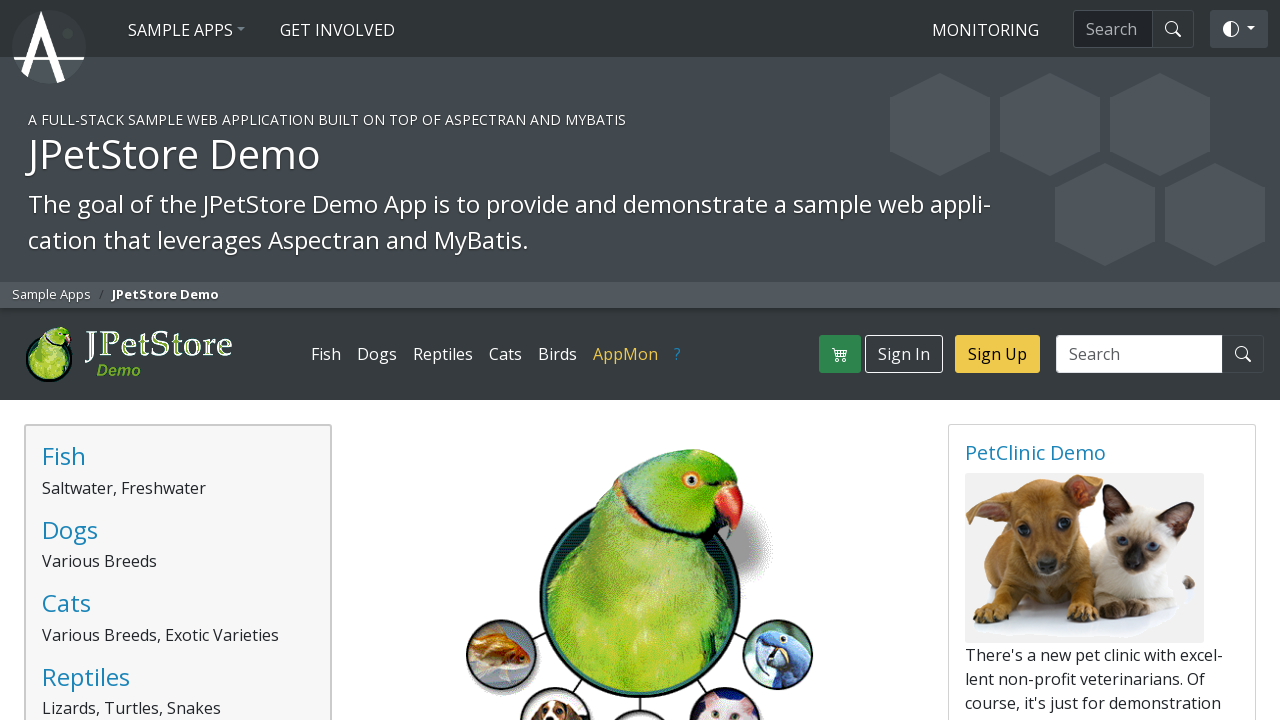

Verified footer link 4 is enabled
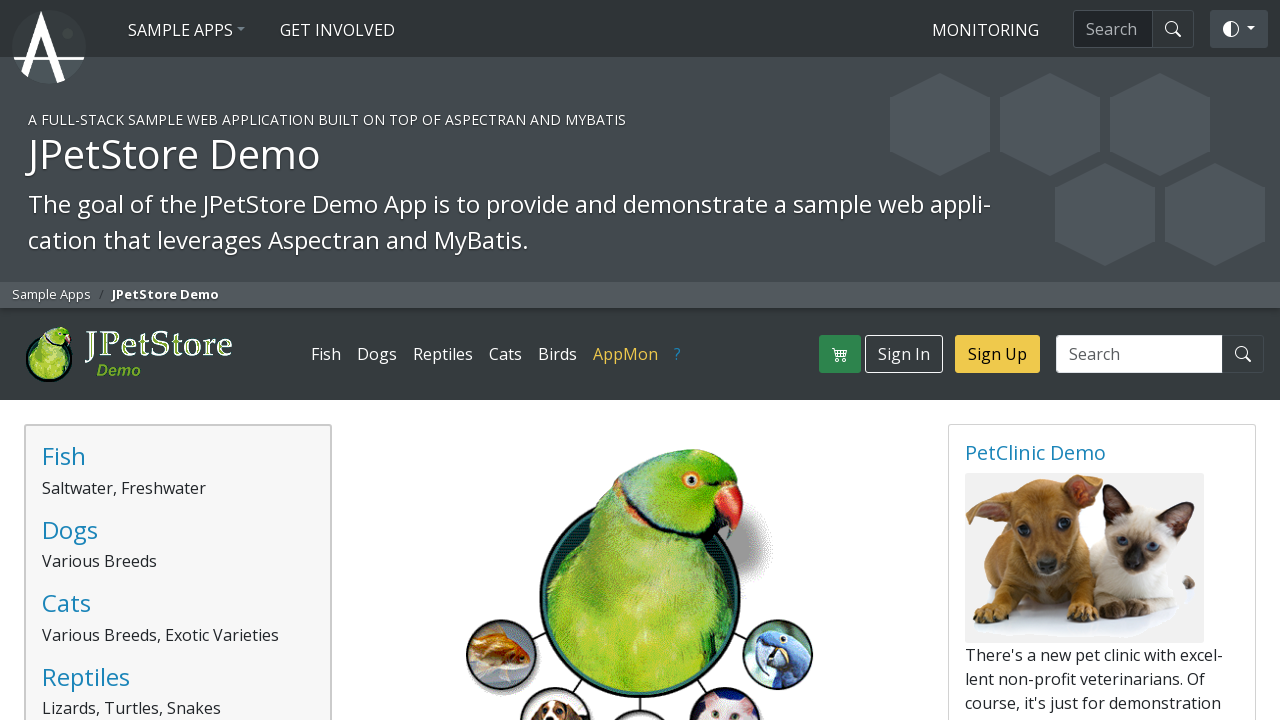

Selected footer link 5
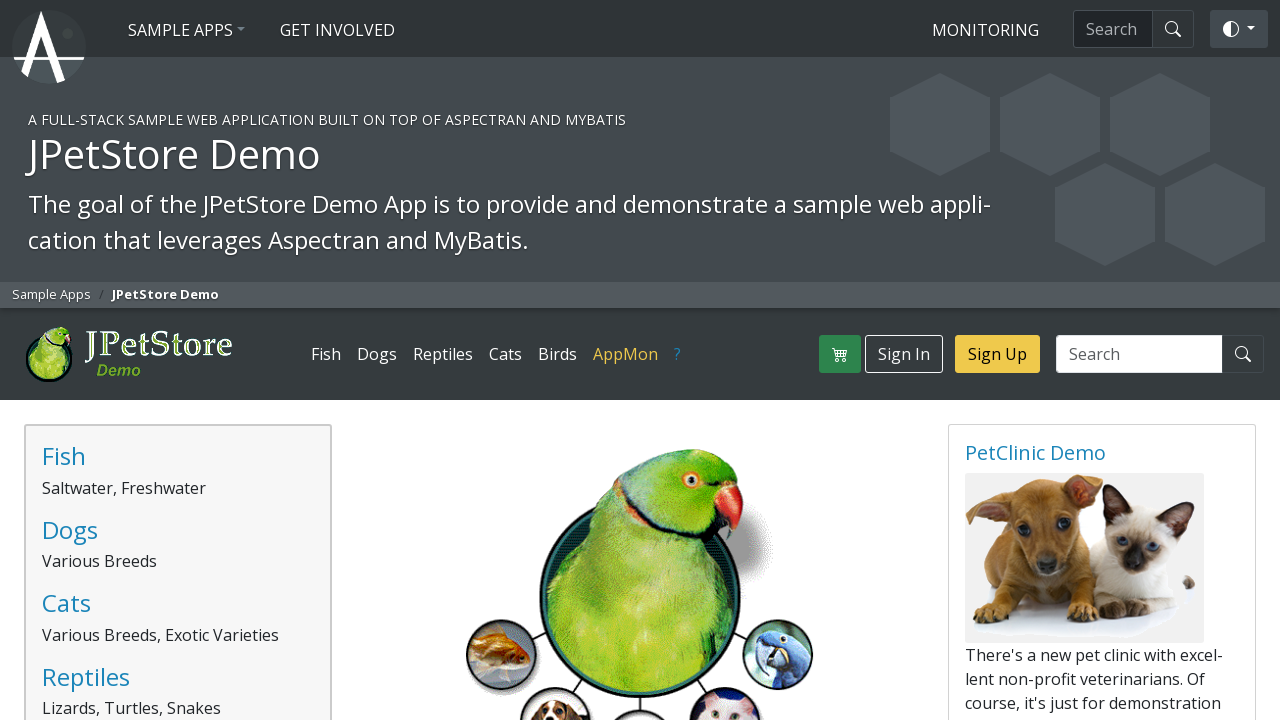

Footer link 5 is visible
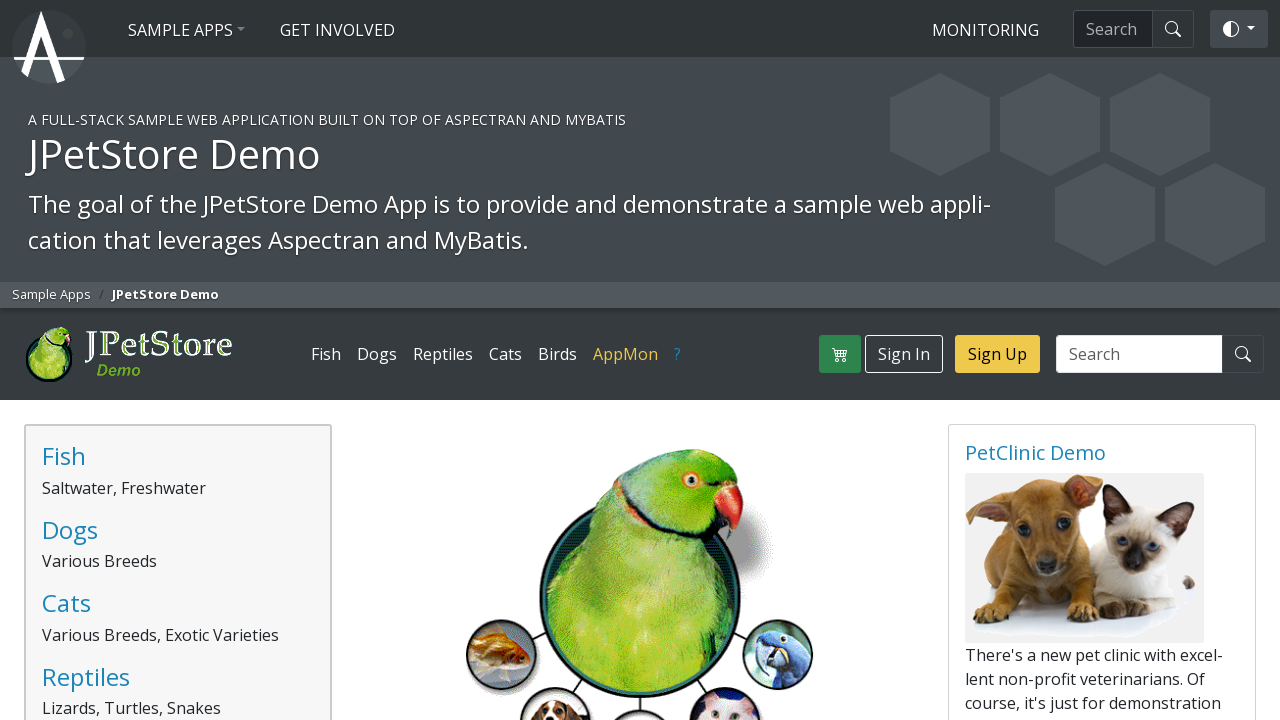

Retrieved href attribute from footer link 5: https://aspectran.com/aspectran/
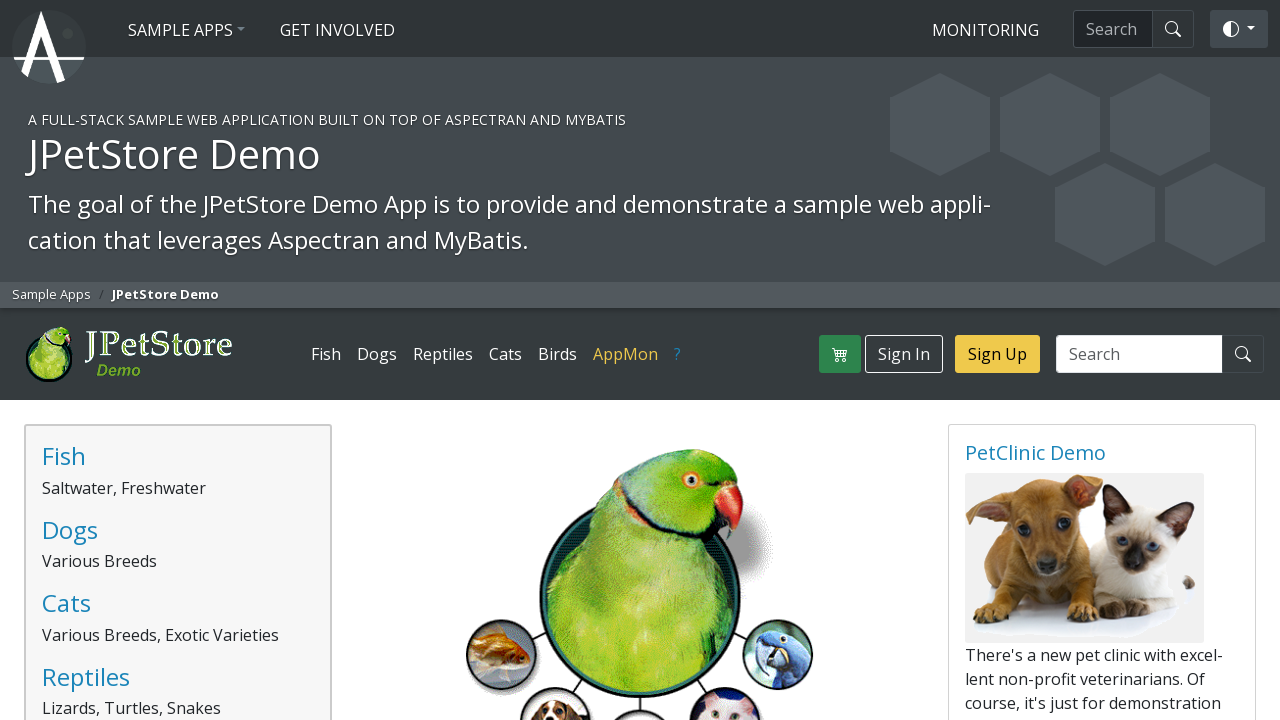

Verified footer link 5 is enabled
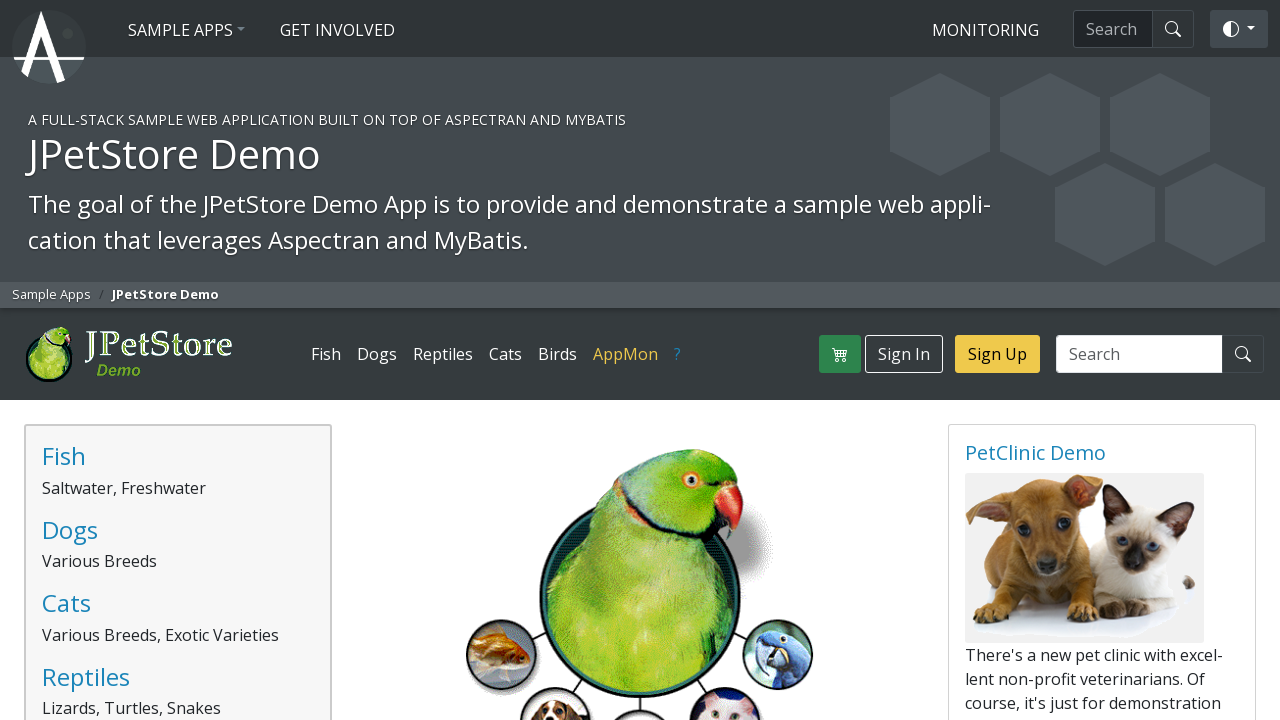

Selected footer link 6
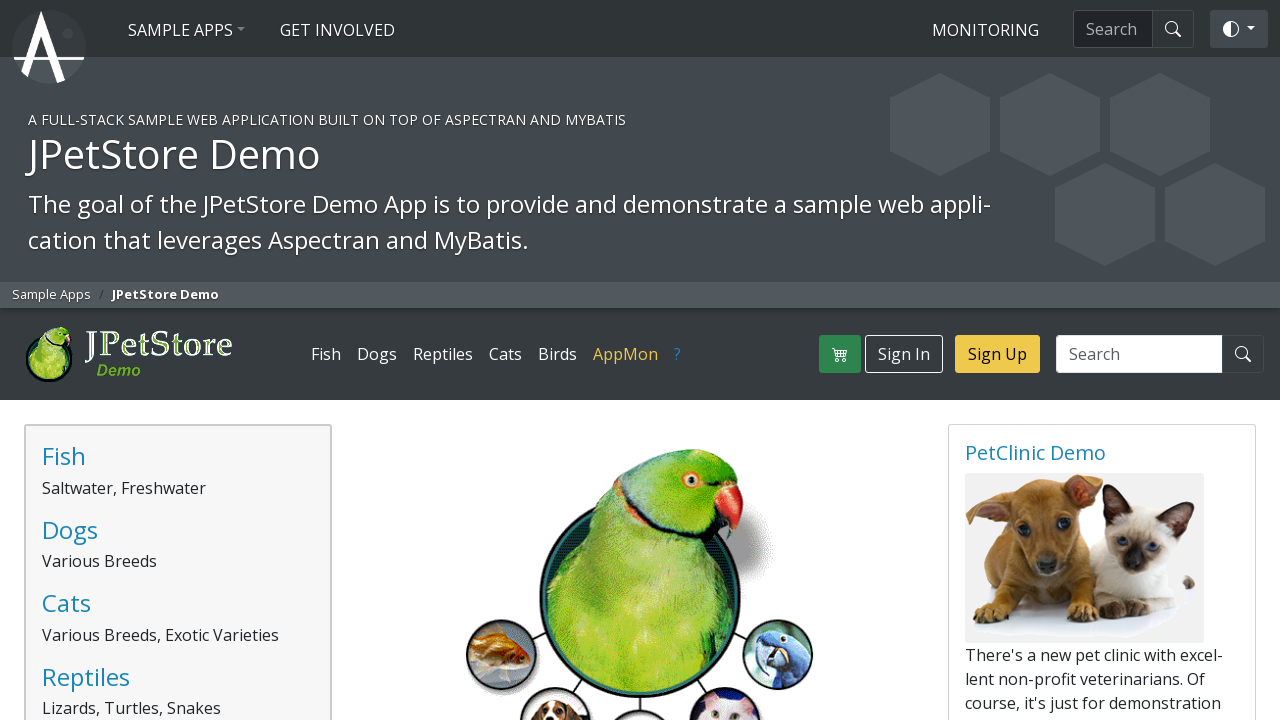

Footer link 6 is visible
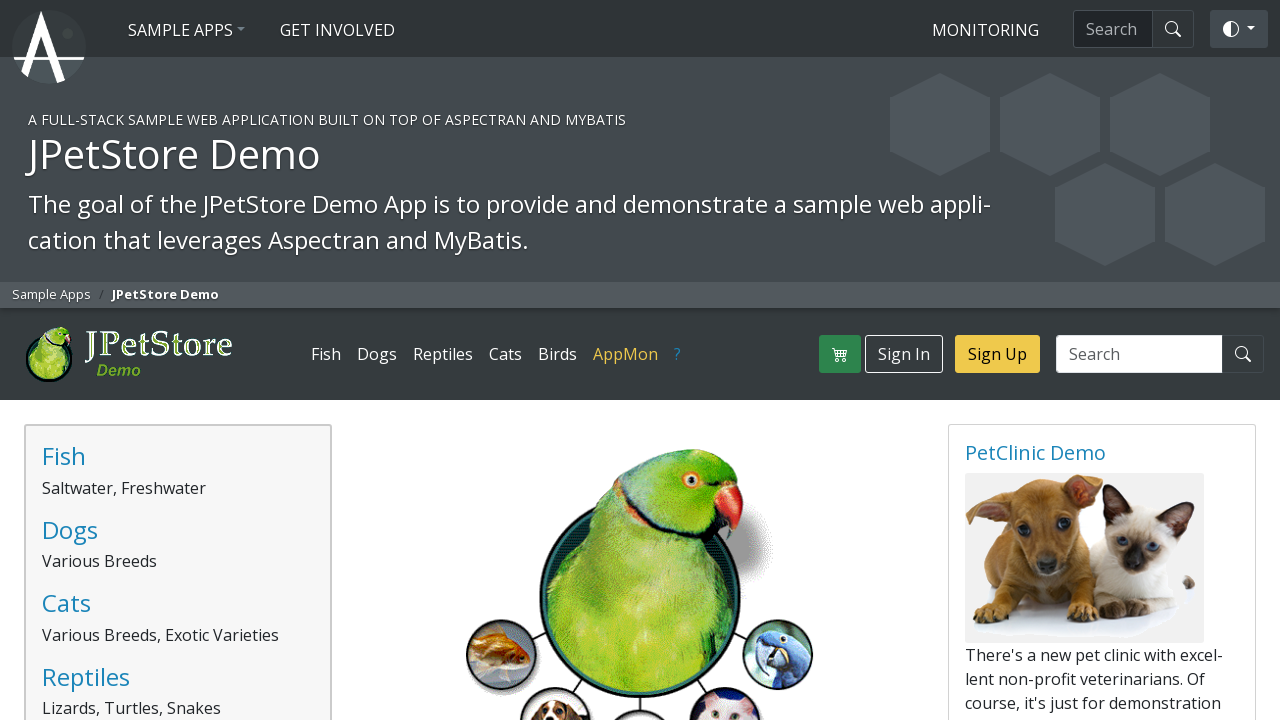

Retrieved href attribute from footer link 6: https://github.com/aspectran
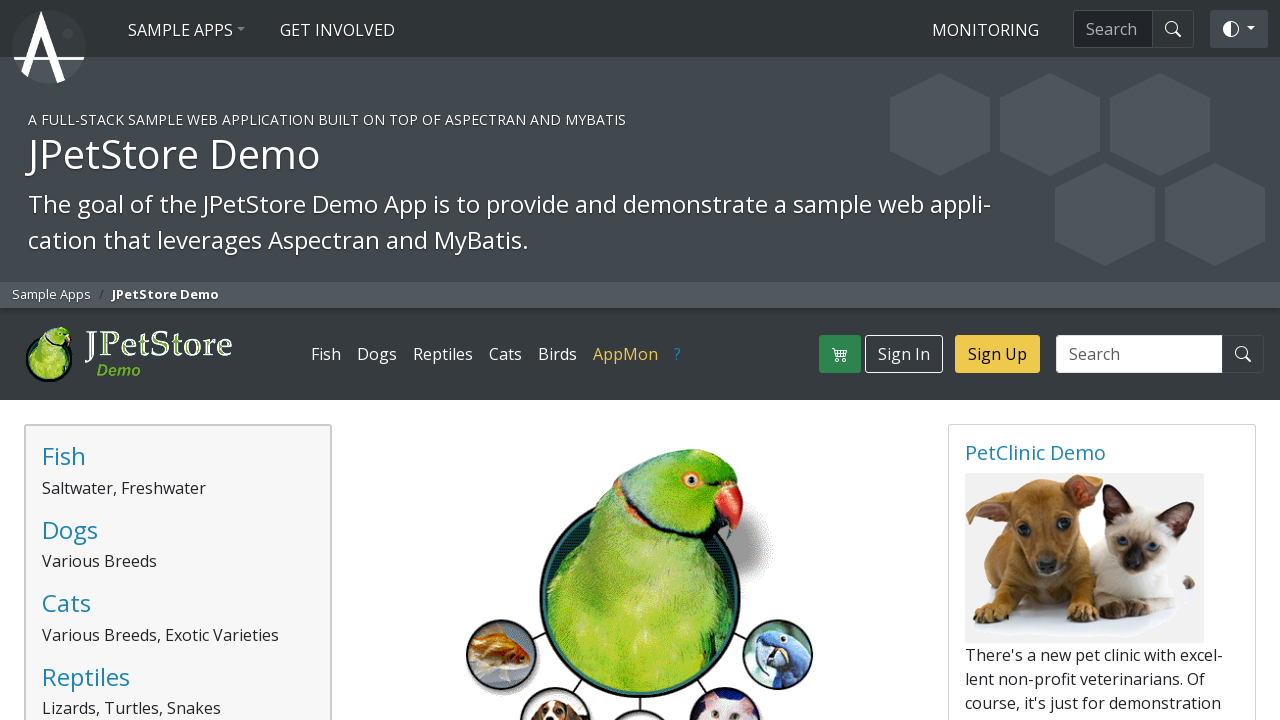

Verified footer link 6 is enabled
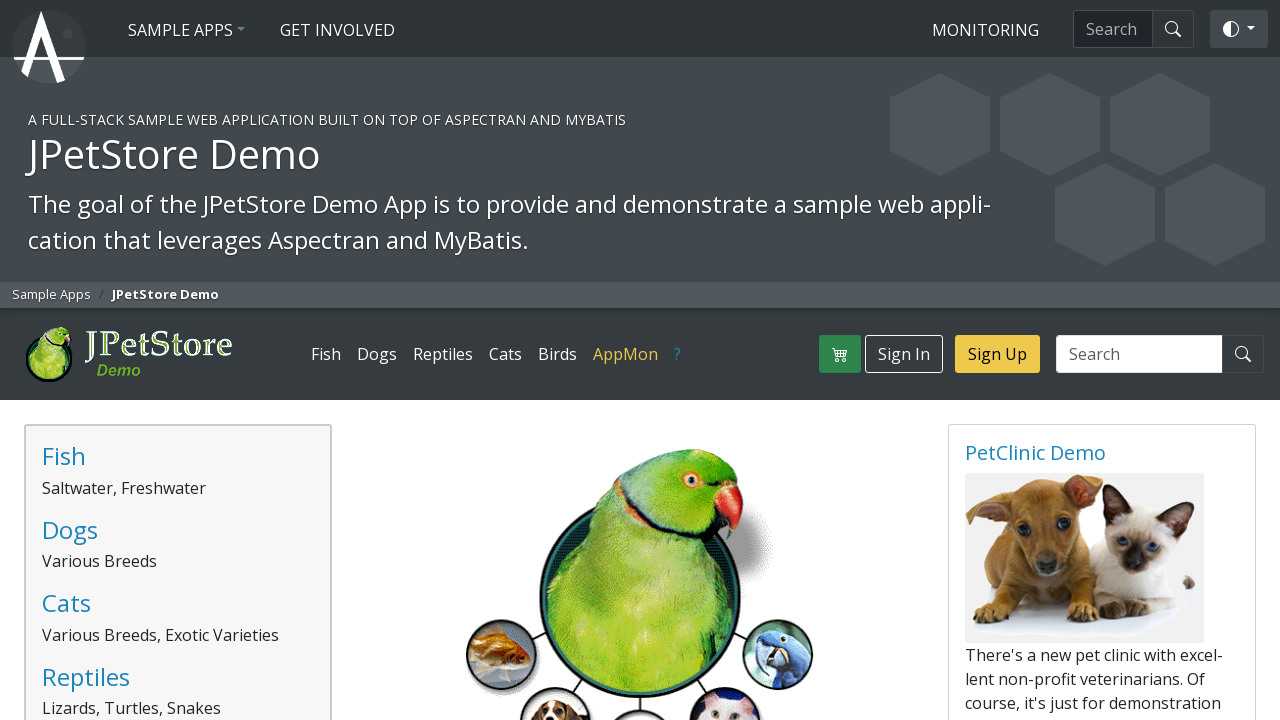

Selected footer link 7
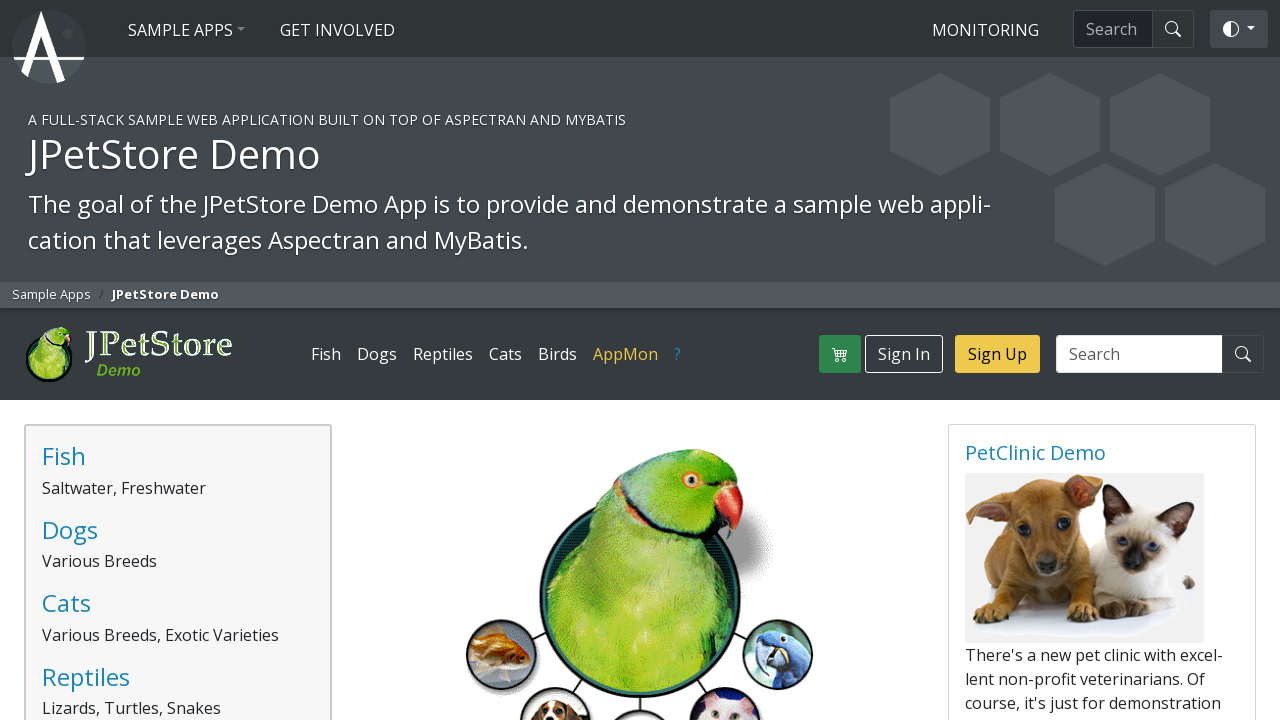

Footer link 7 is visible
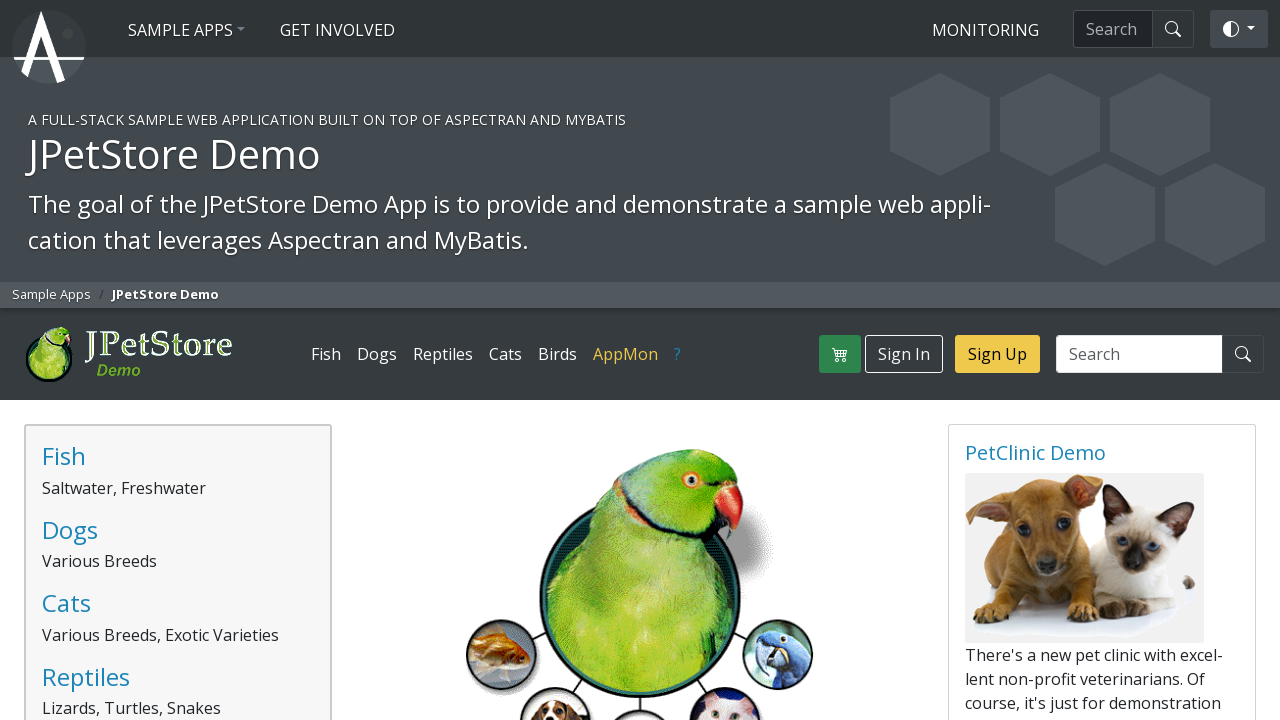

Retrieved href attribute from footer link 7: https://aspectran.com
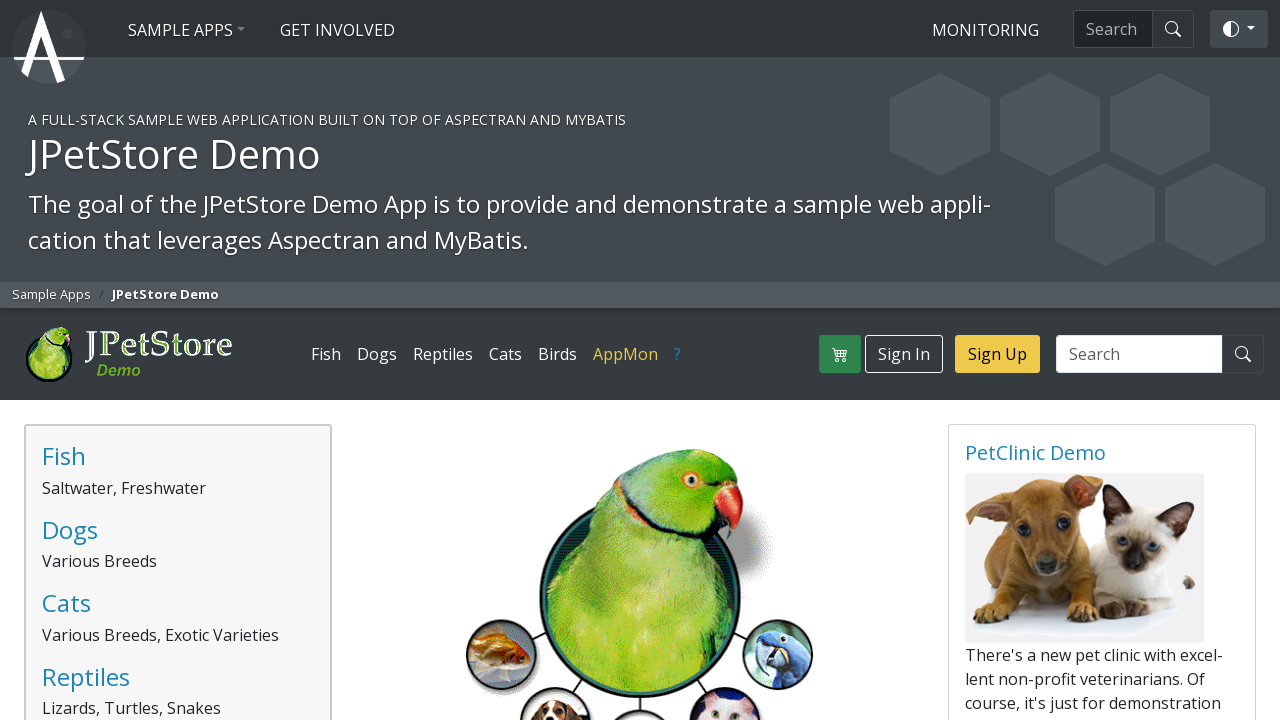

Verified footer link 7 is enabled
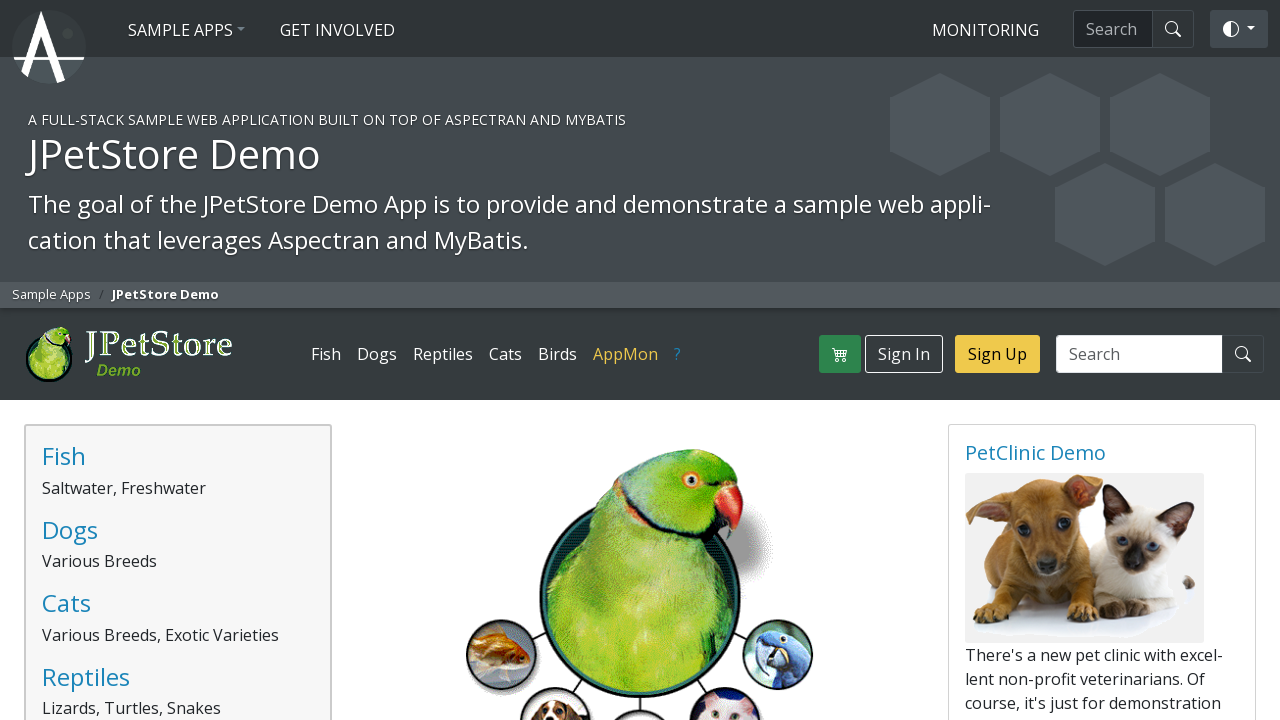

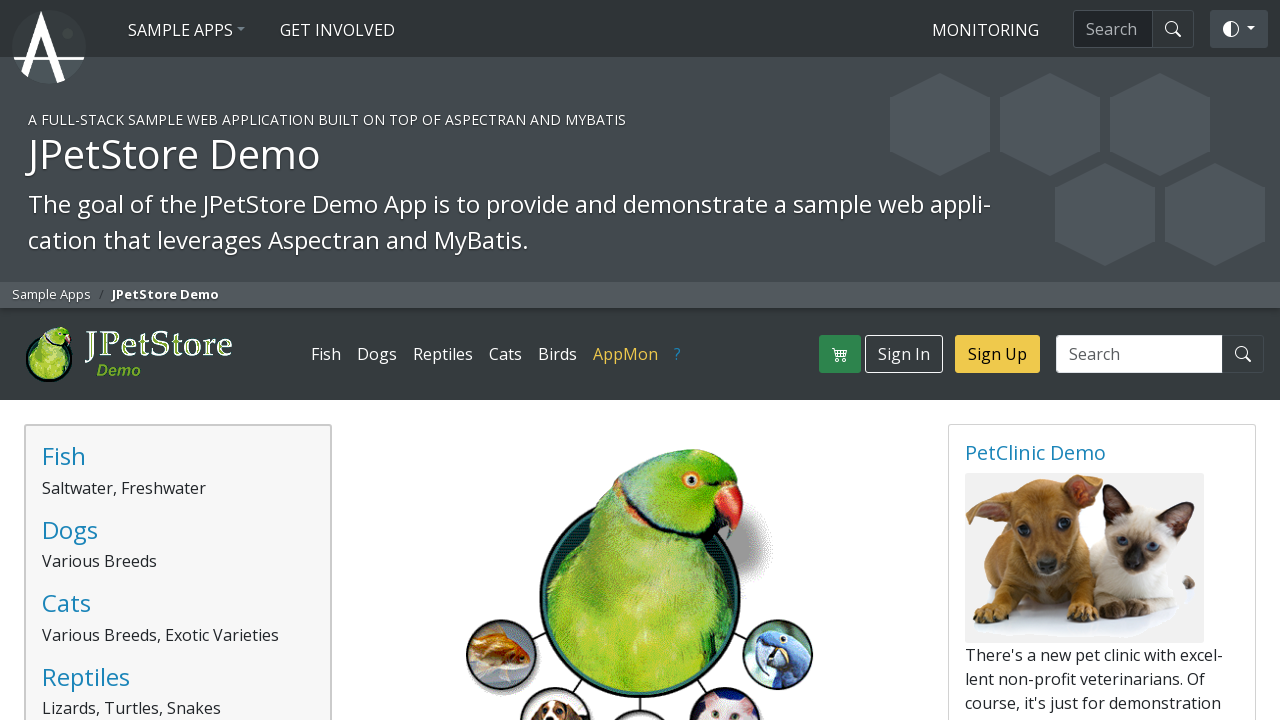